Tests multiple browser window handling by opening new windows, switching between them, and closing child windows

Starting URL: https://demoqa.com/browser-windows

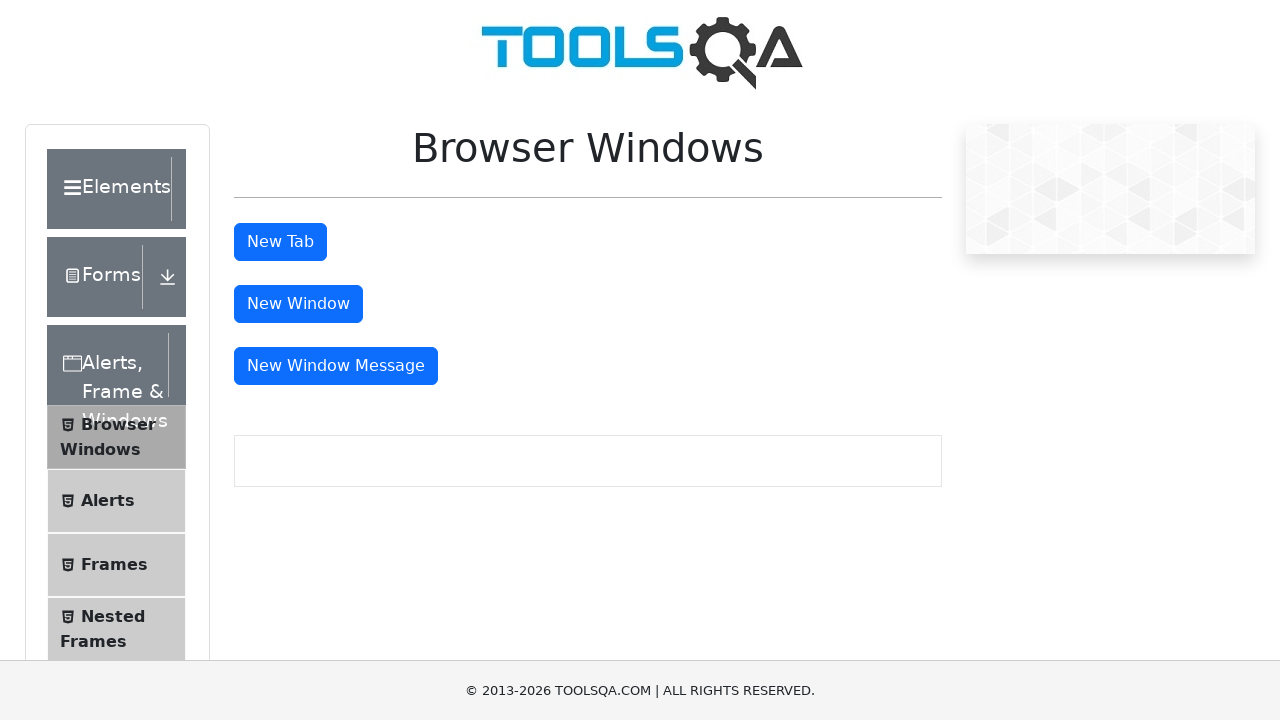

Scrolled down 500px to make window buttons visible
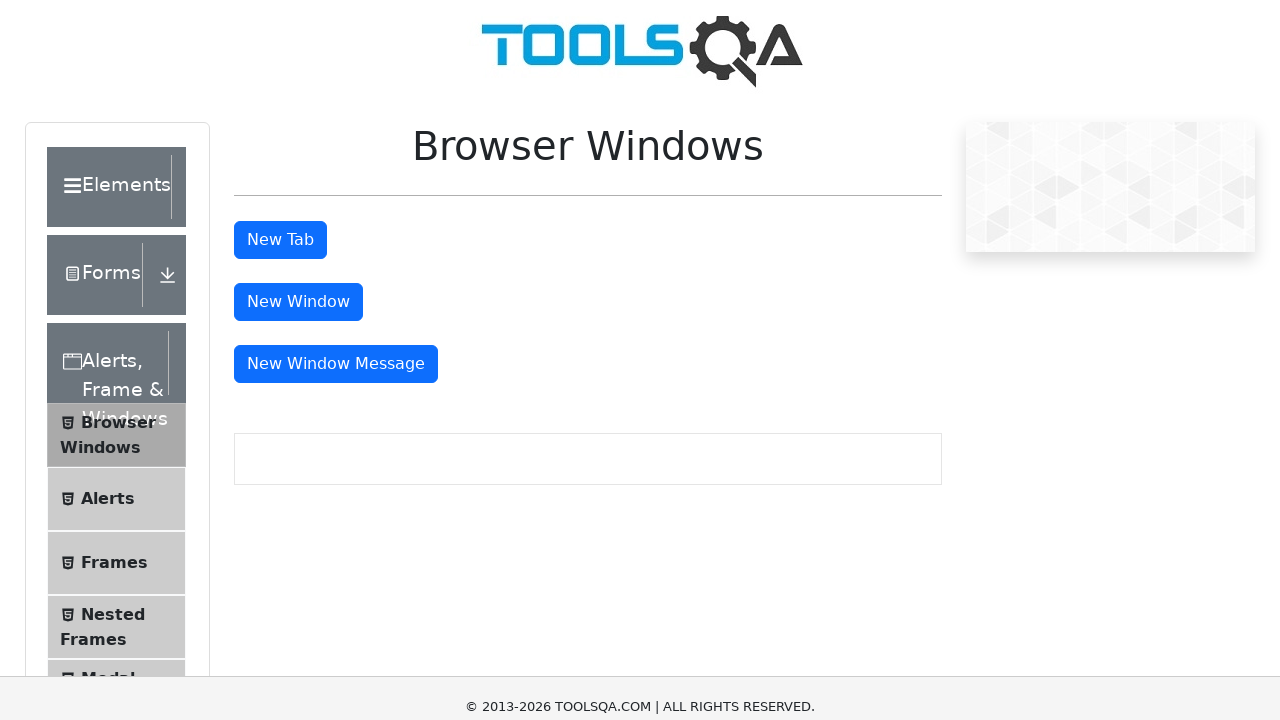

Clicked window button and opened first child window at (298, 19) on #windowButton
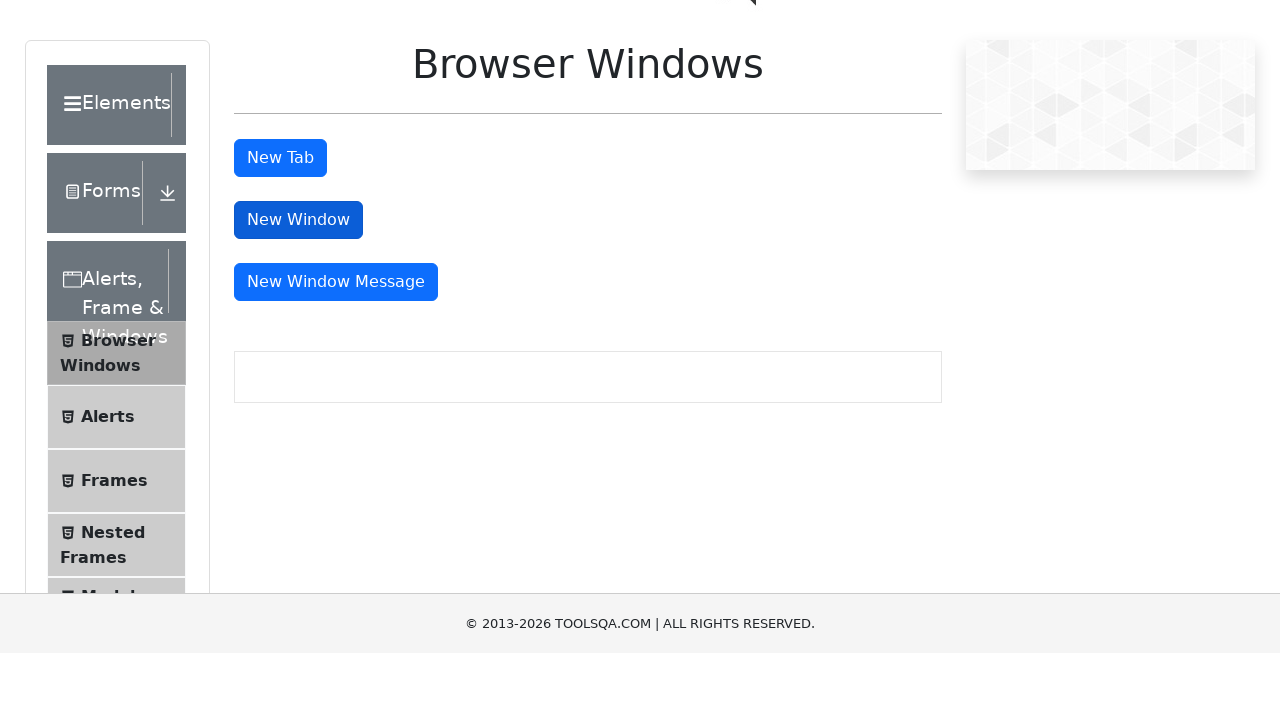

Clicked message window button and opened second child window at (336, 366) on #messageWindowButton
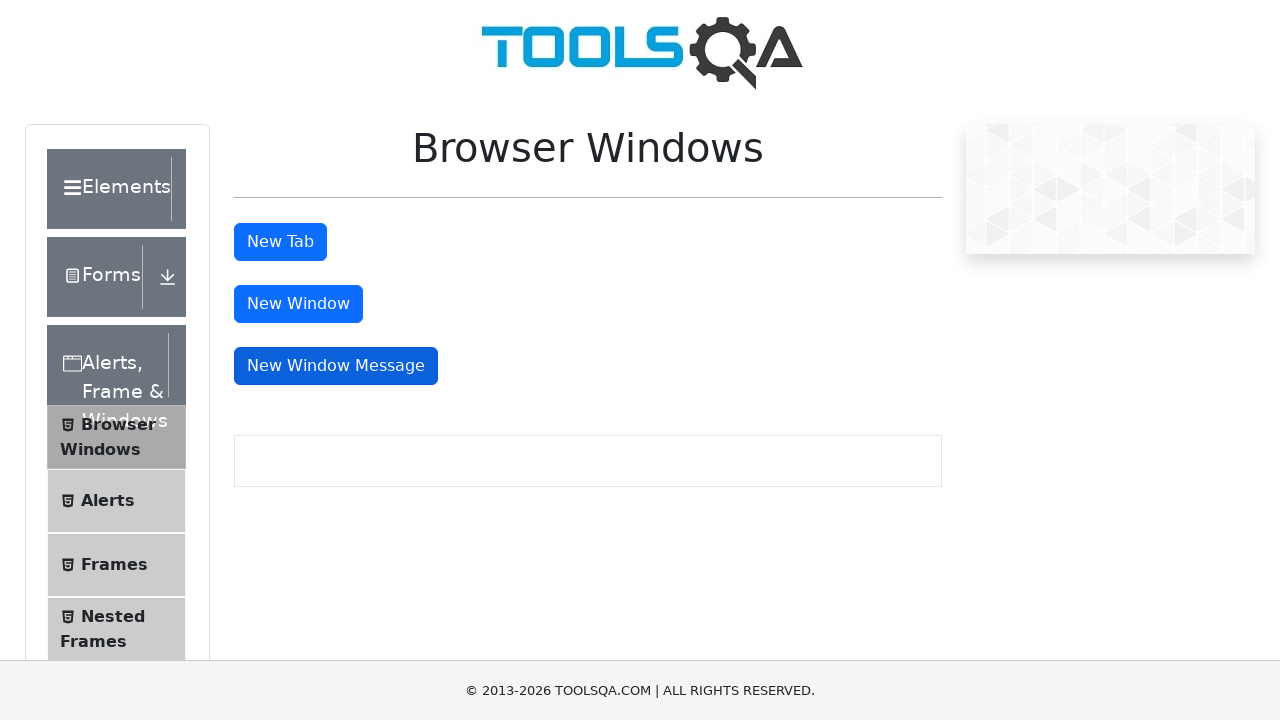

Closed first child window
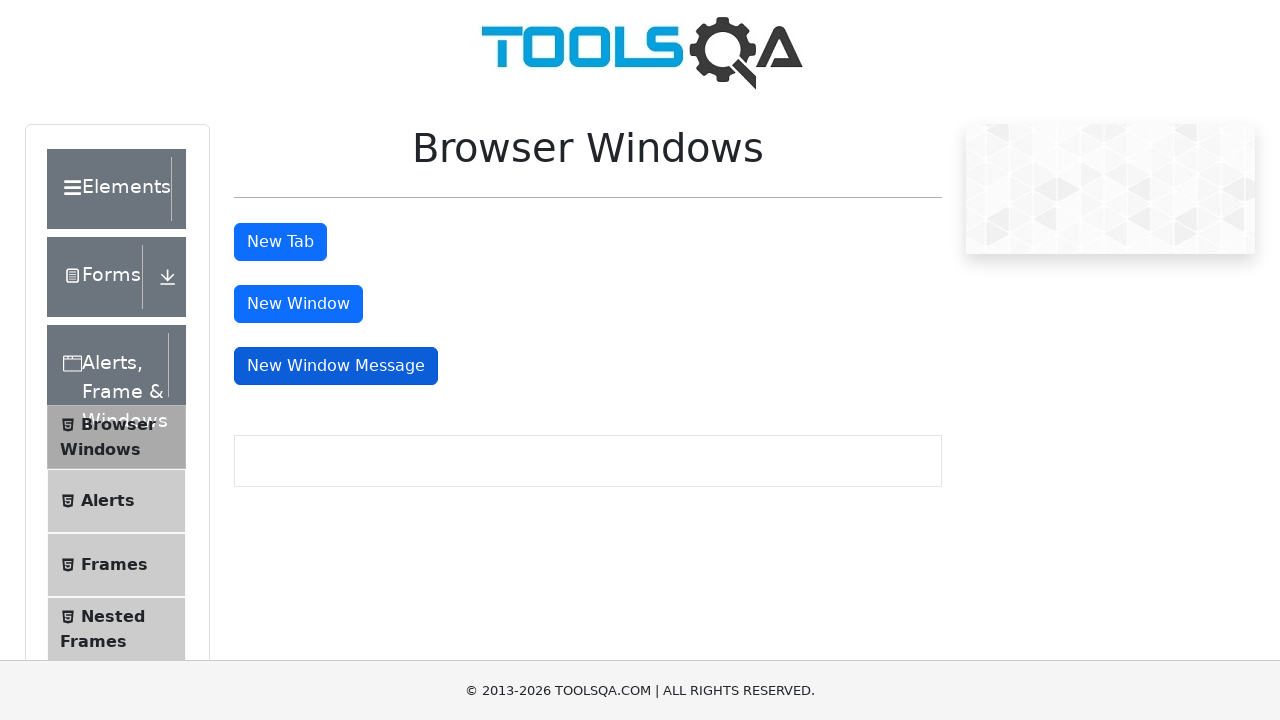

Closed second child window
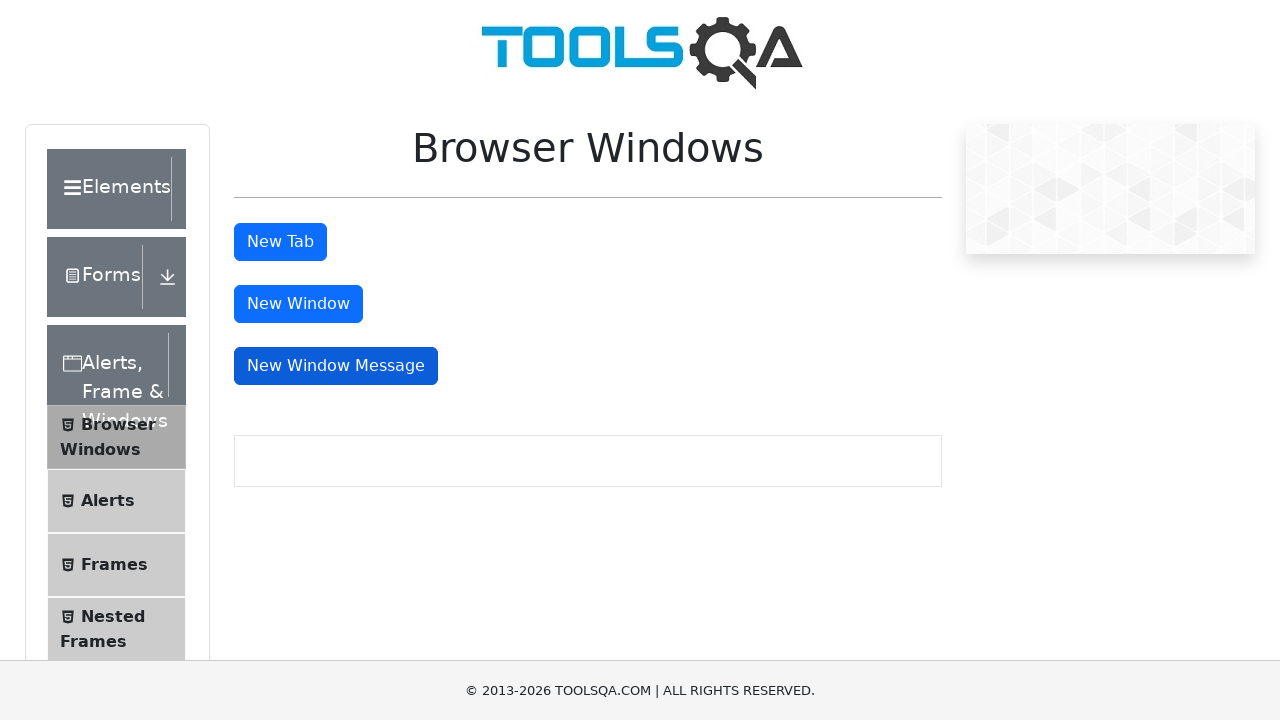

Waited 1 second for main page to remain active
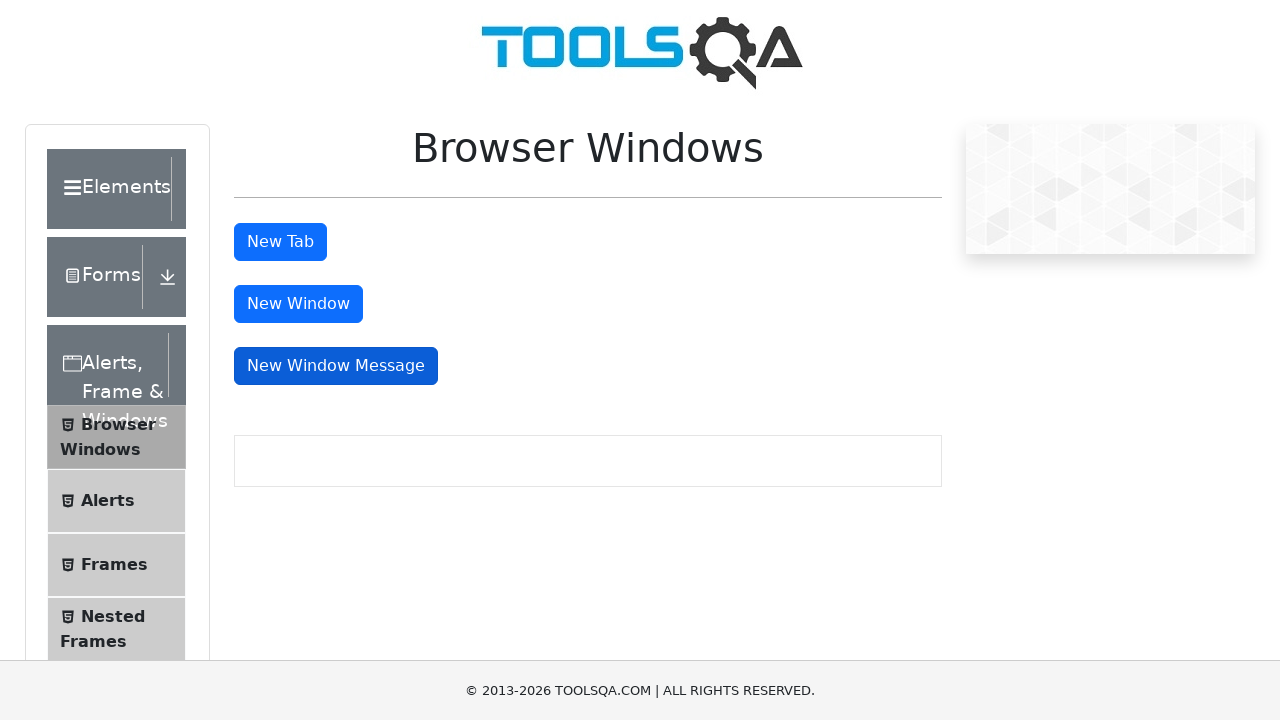

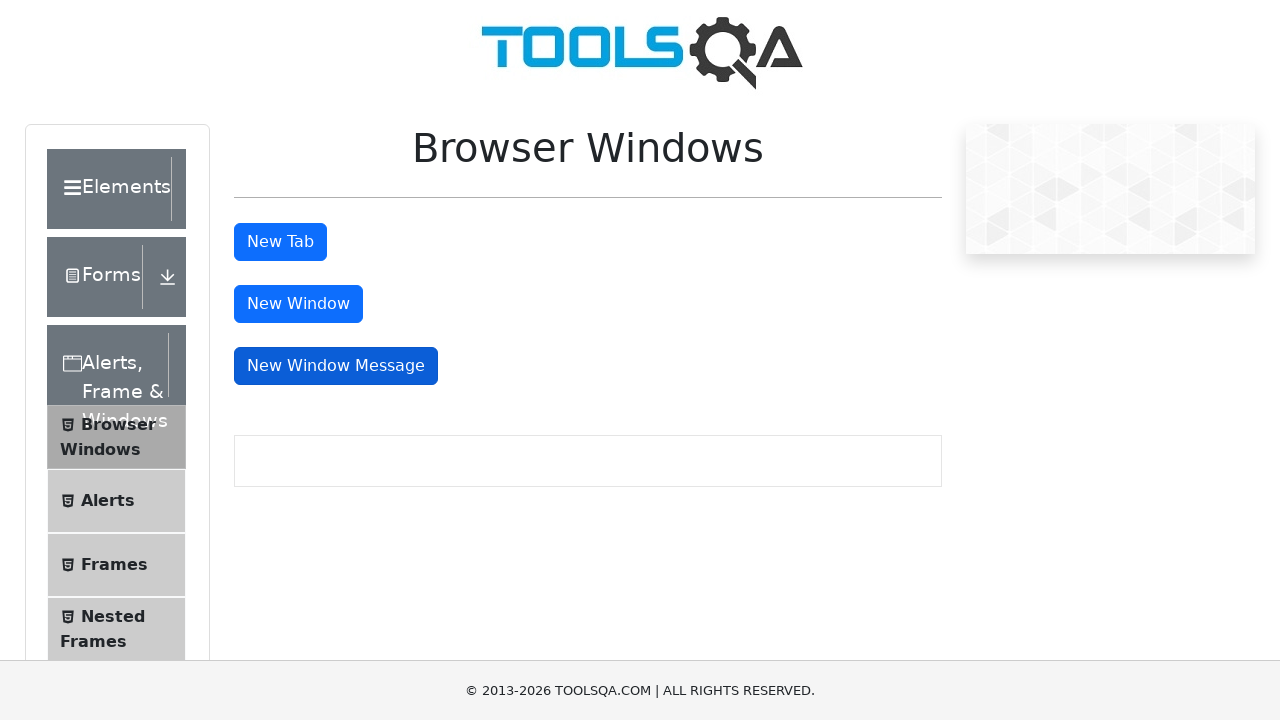